Tests interaction with a 3D canvas element by clicking at a specific position on the canvas

Starting URL: http://3d.artreal.ru/

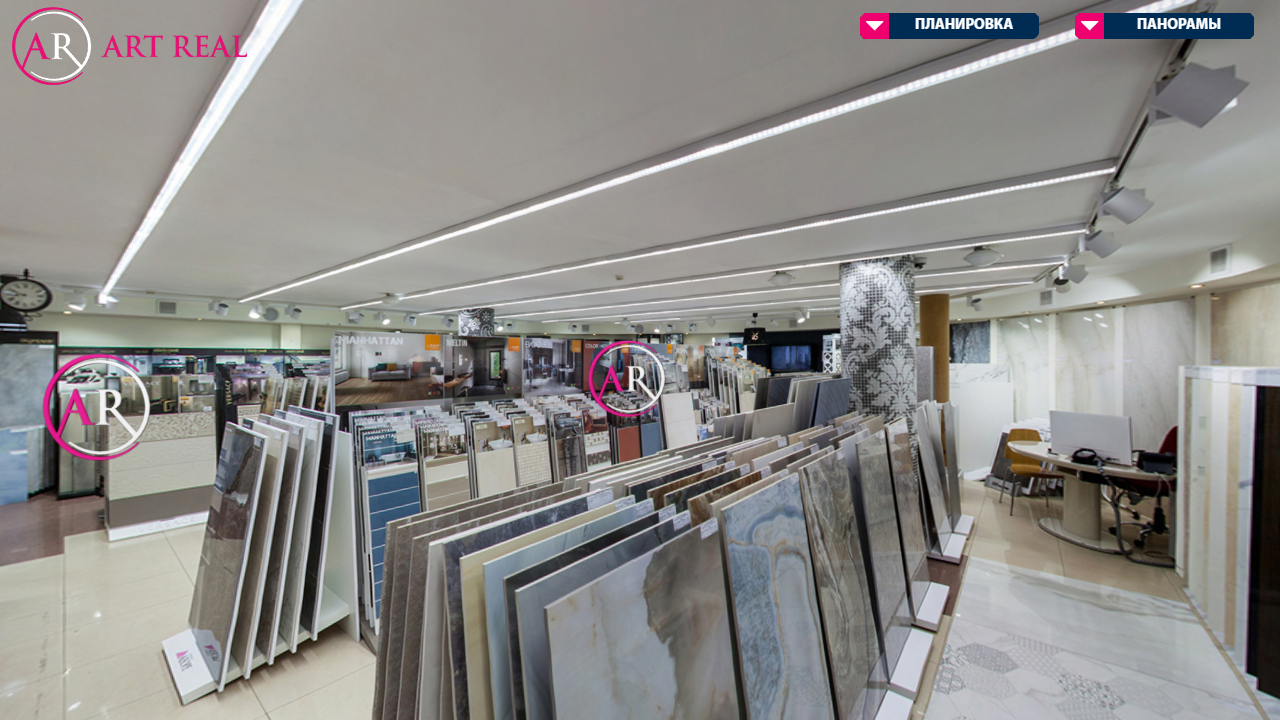

Navigated to 3D canvas application at http://3d.artreal.ru/
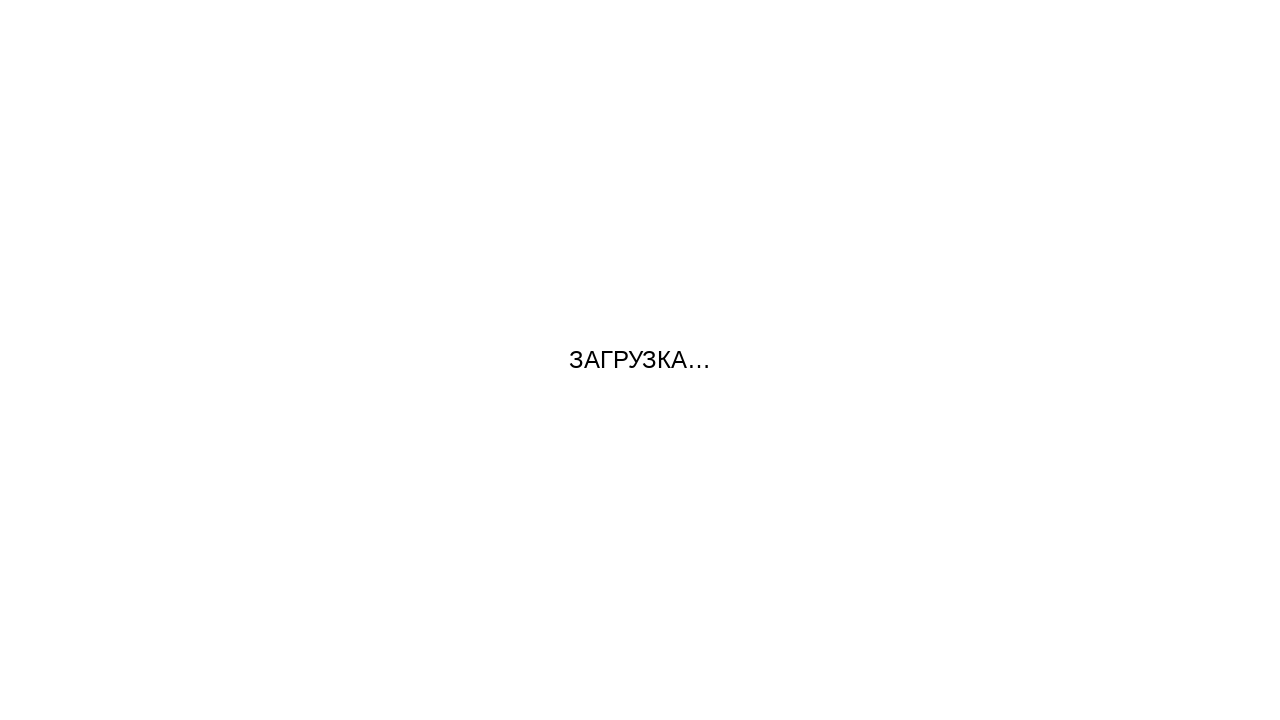

Clicked on 3D canvas at position (574, 383) at (574, 383) on canvas
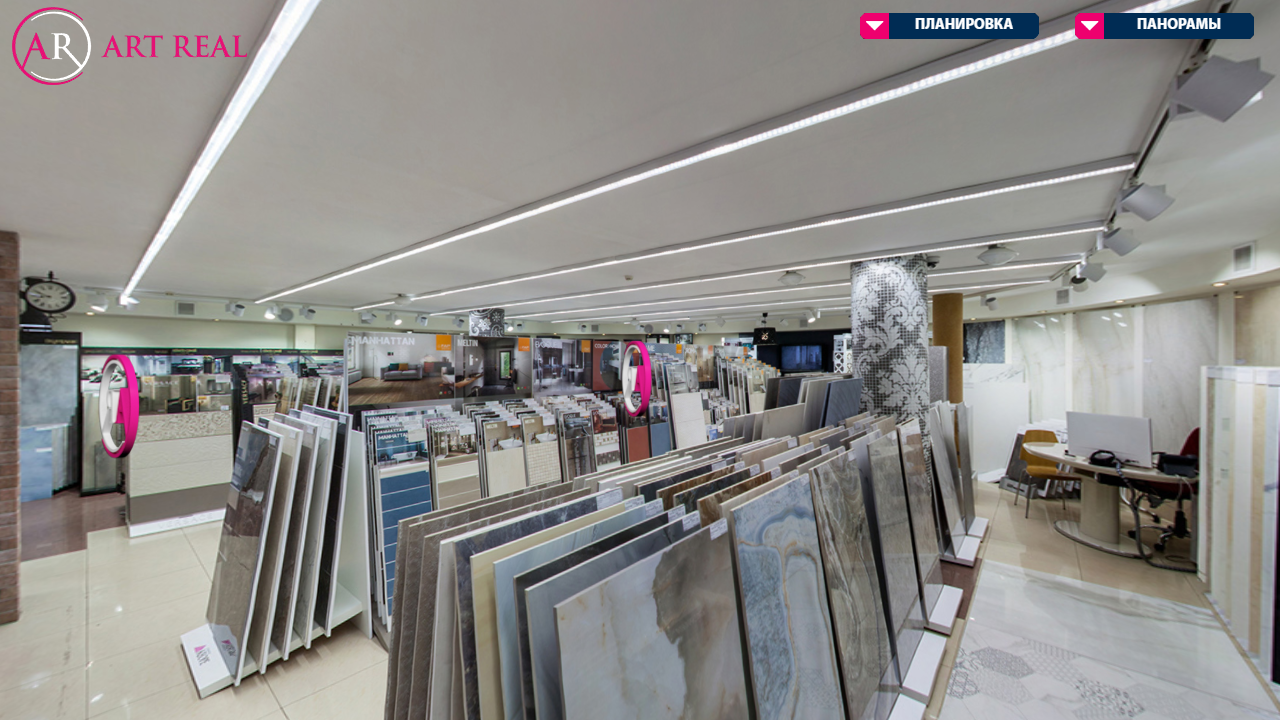

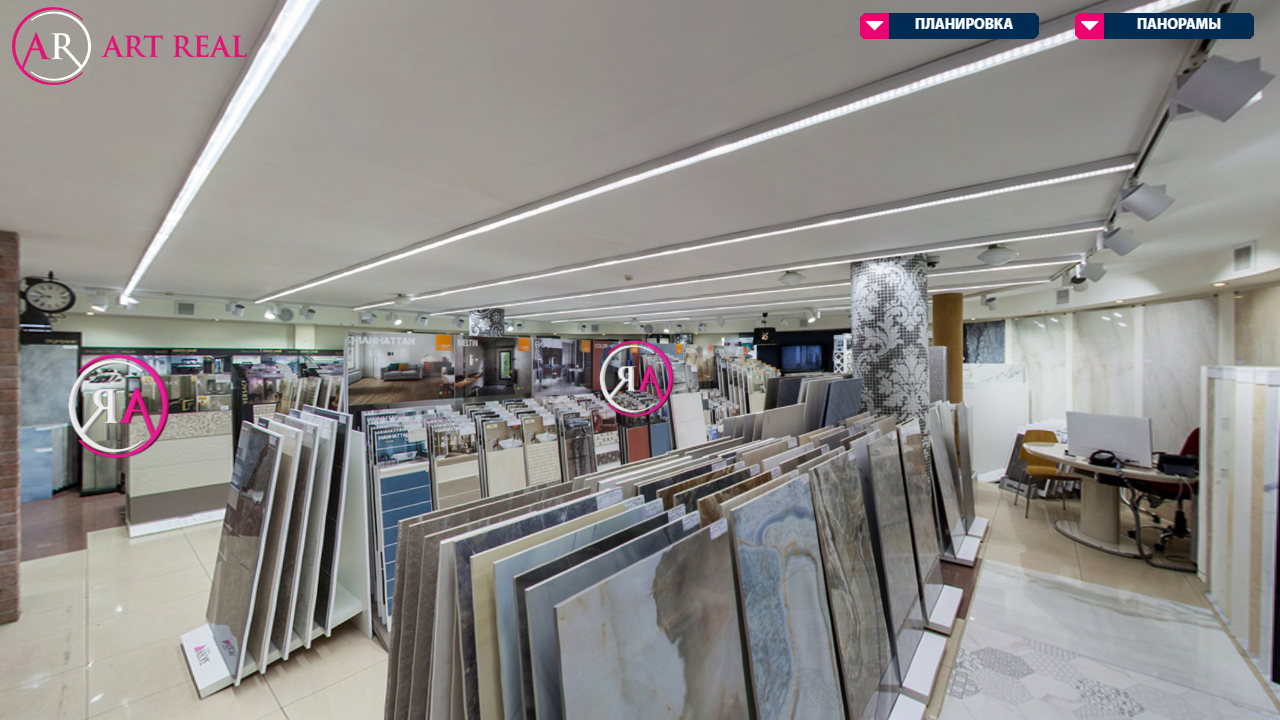